Fills out a practice form with personal details (name, email, gender, phone, date of birth, subjects, hobbies, address, state/city) and submits it, then verifies the confirmation modal appears.

Starting URL: https://demoqa.com/automation-practice-form

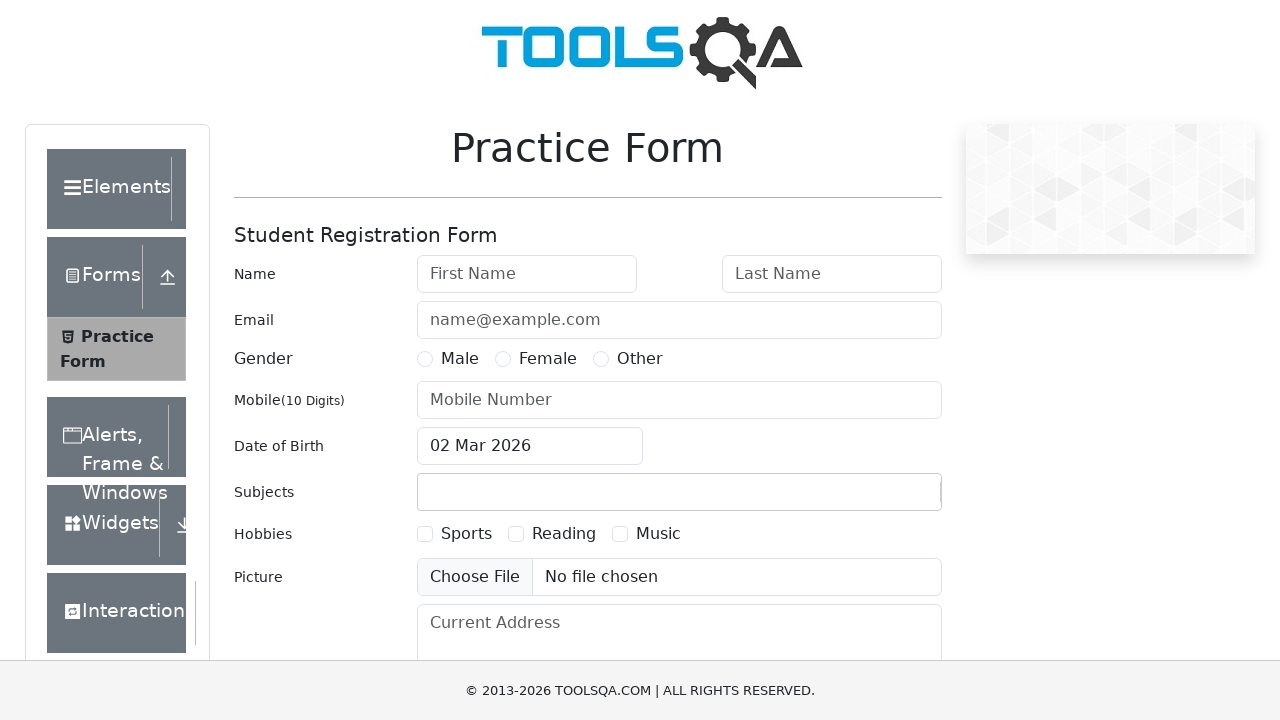

Filled first name field with 'John' on #firstName
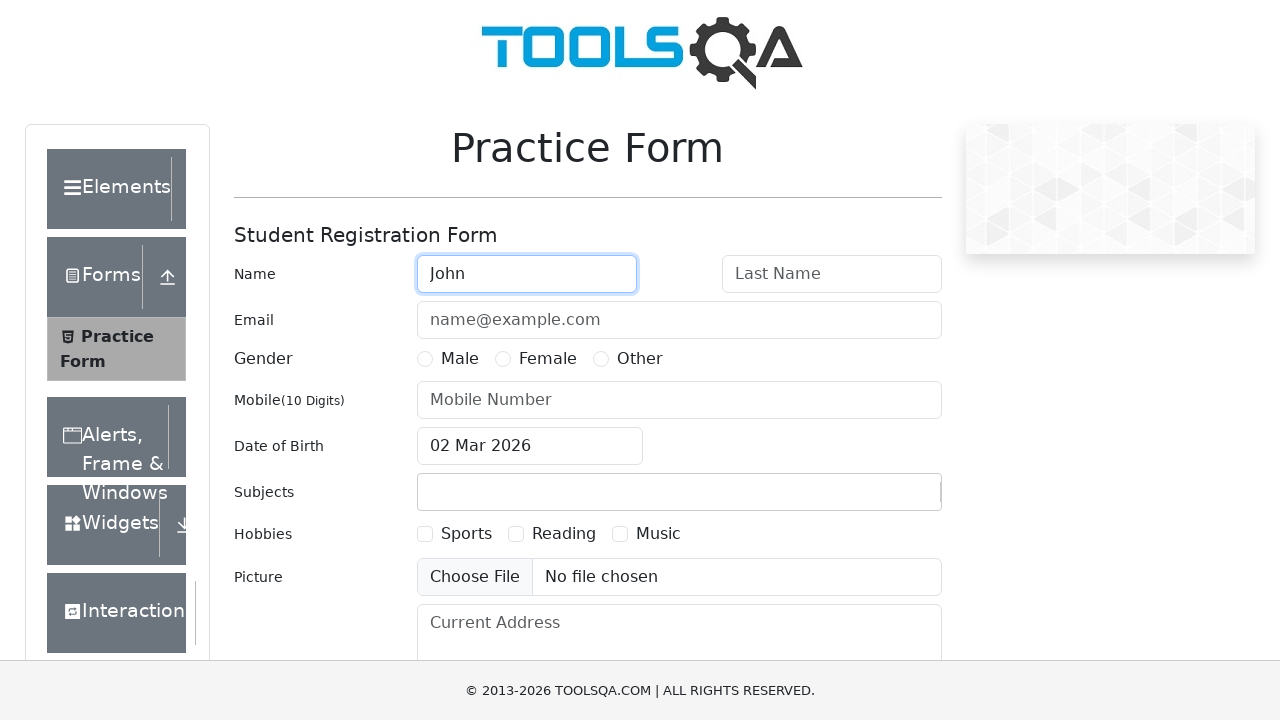

Filled last name field with 'Doe' on #lastName
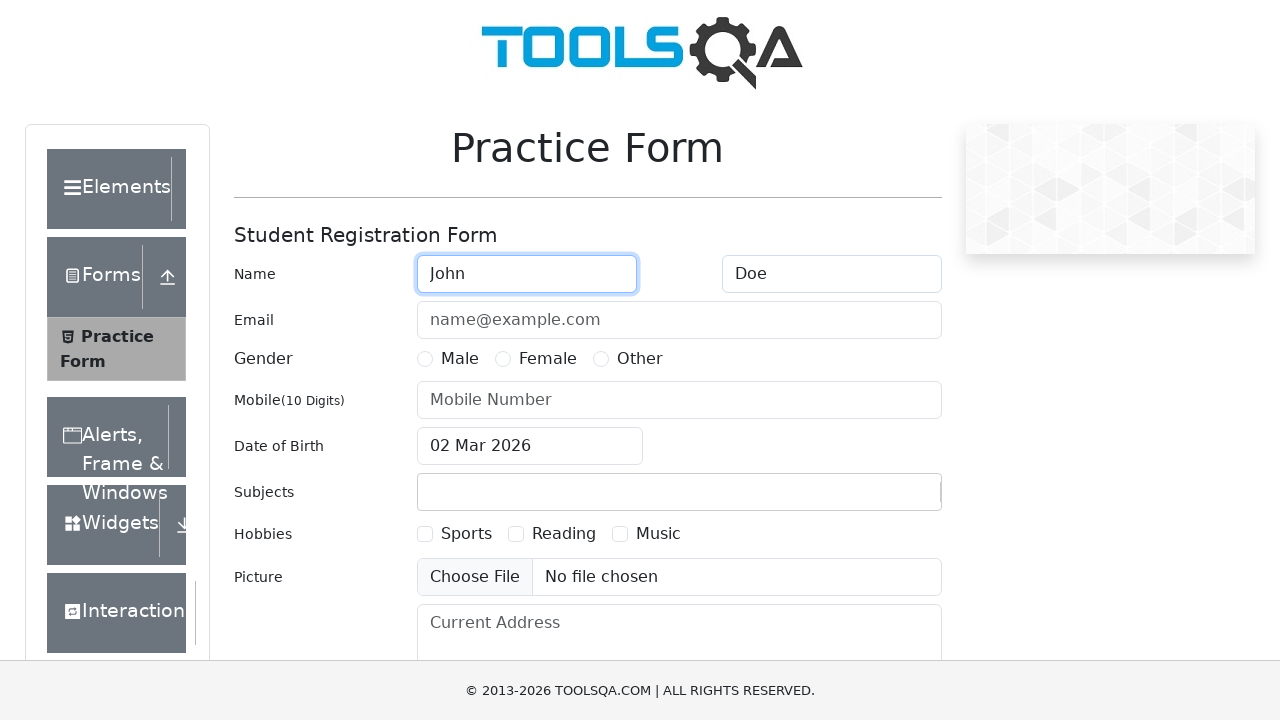

Filled email field with 'johndoe@example.com' on #userEmail
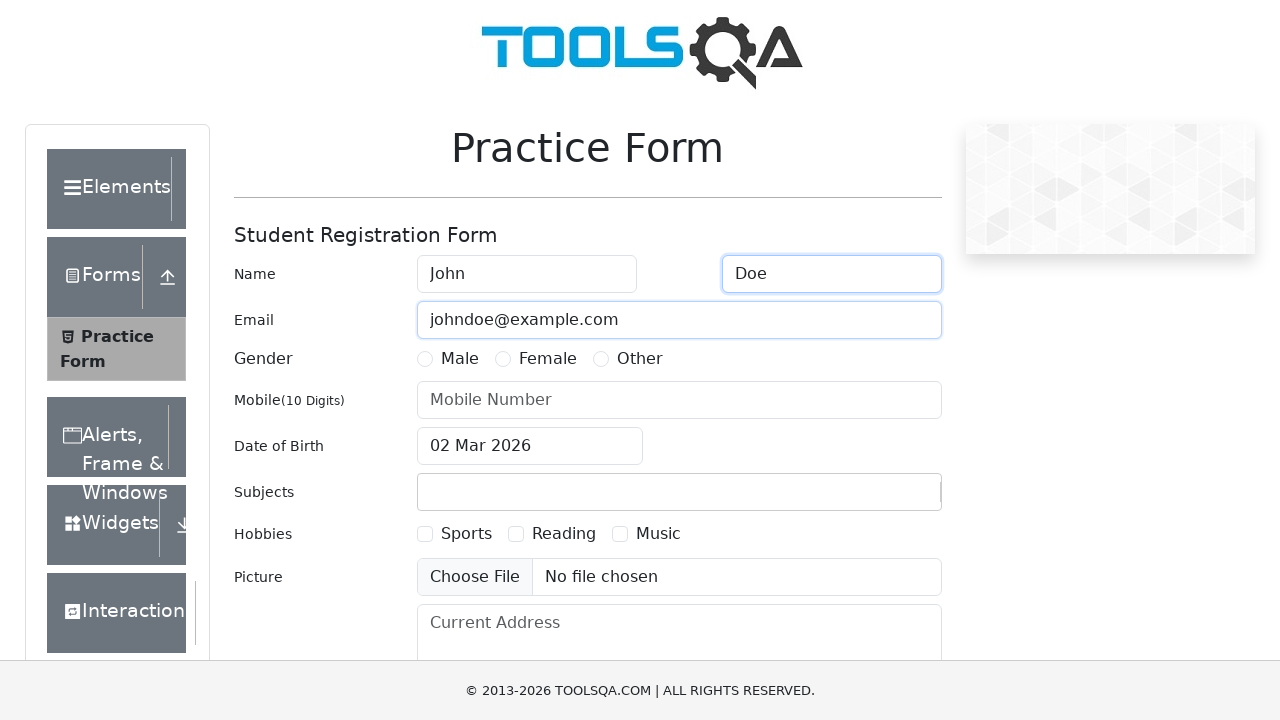

Selected Male gender option at (460, 359) on label[for='gender-radio-1']
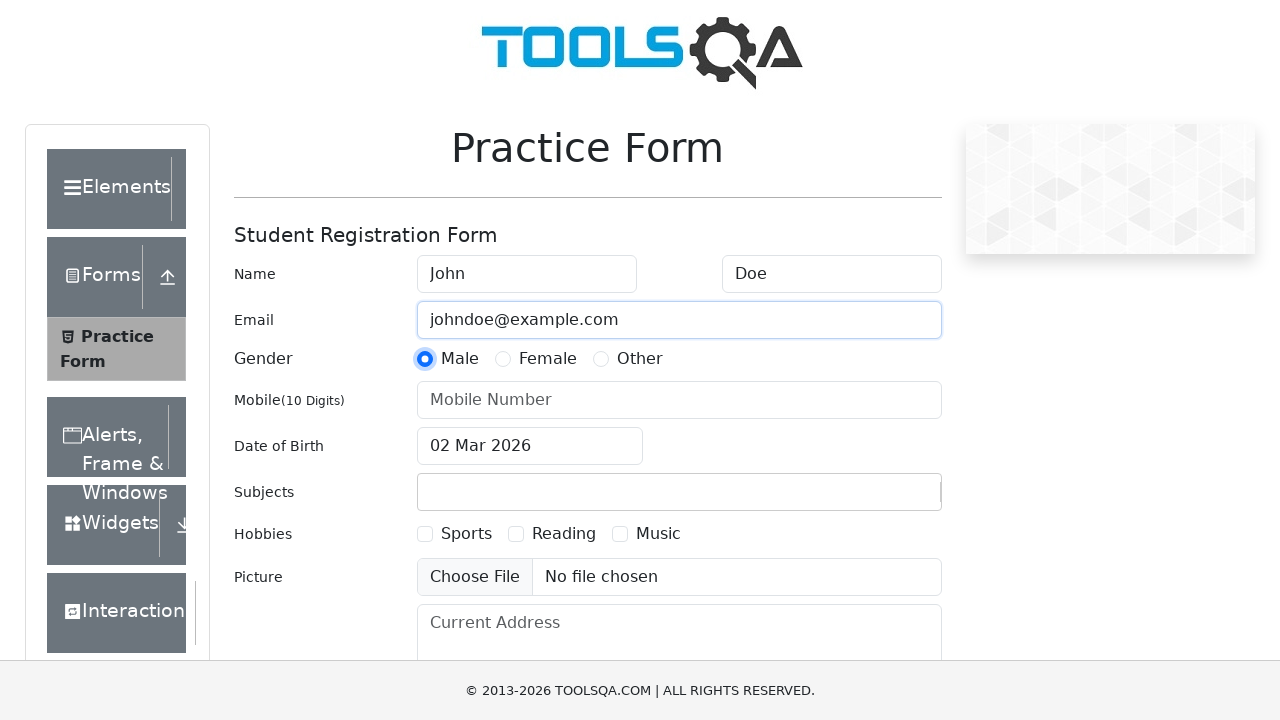

Filled mobile number with '1234567890' on #userNumber
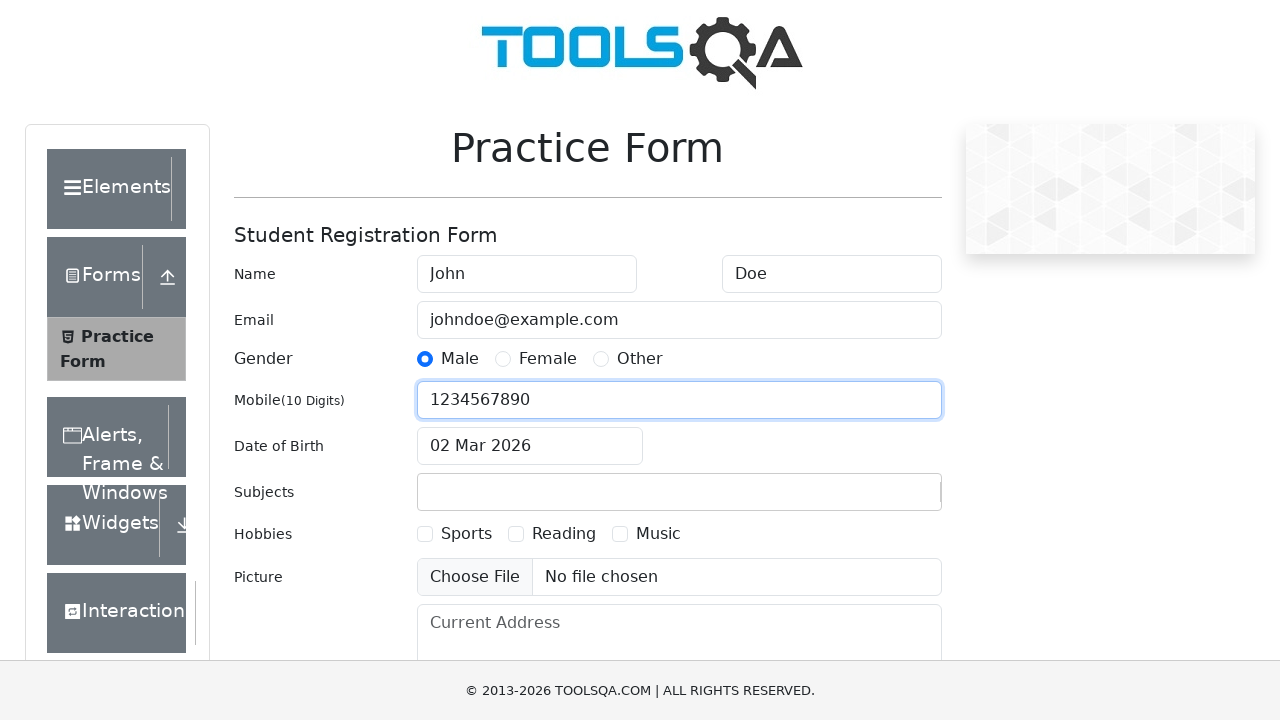

Clicked date of birth input to open date picker at (530, 446) on #dateOfBirthInput
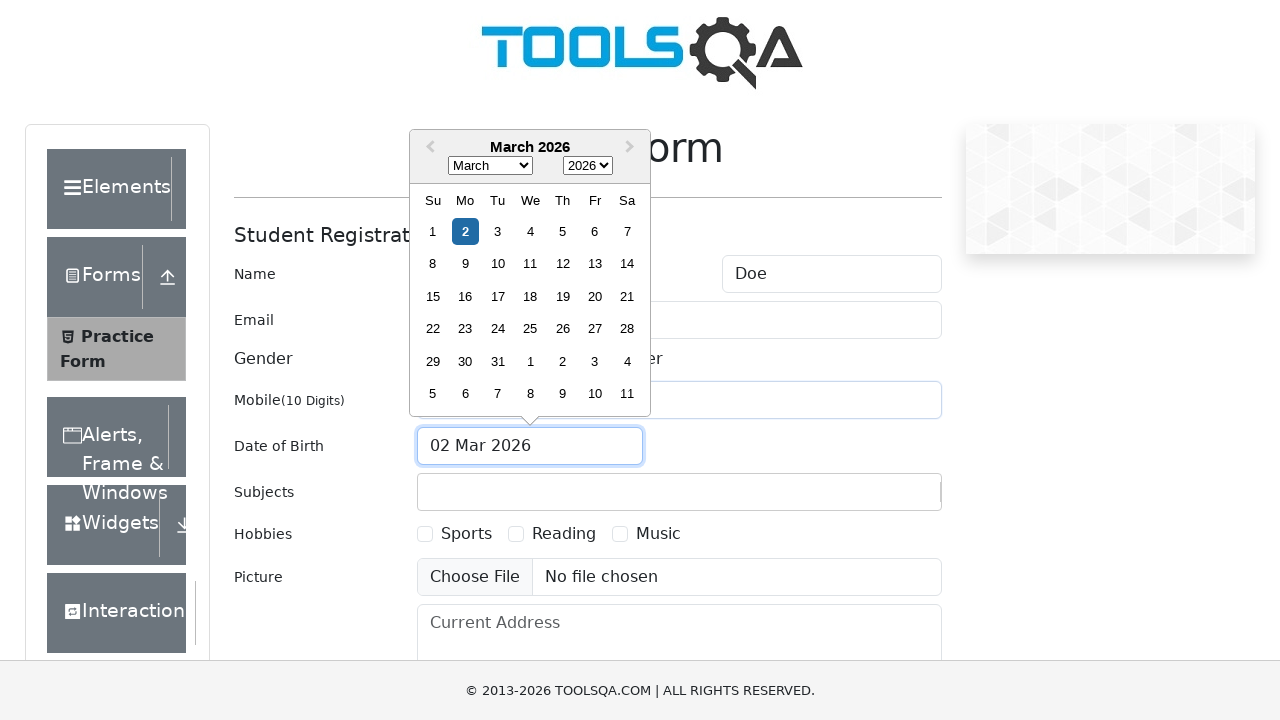

Selected May from month dropdown on .react-datepicker__month-select
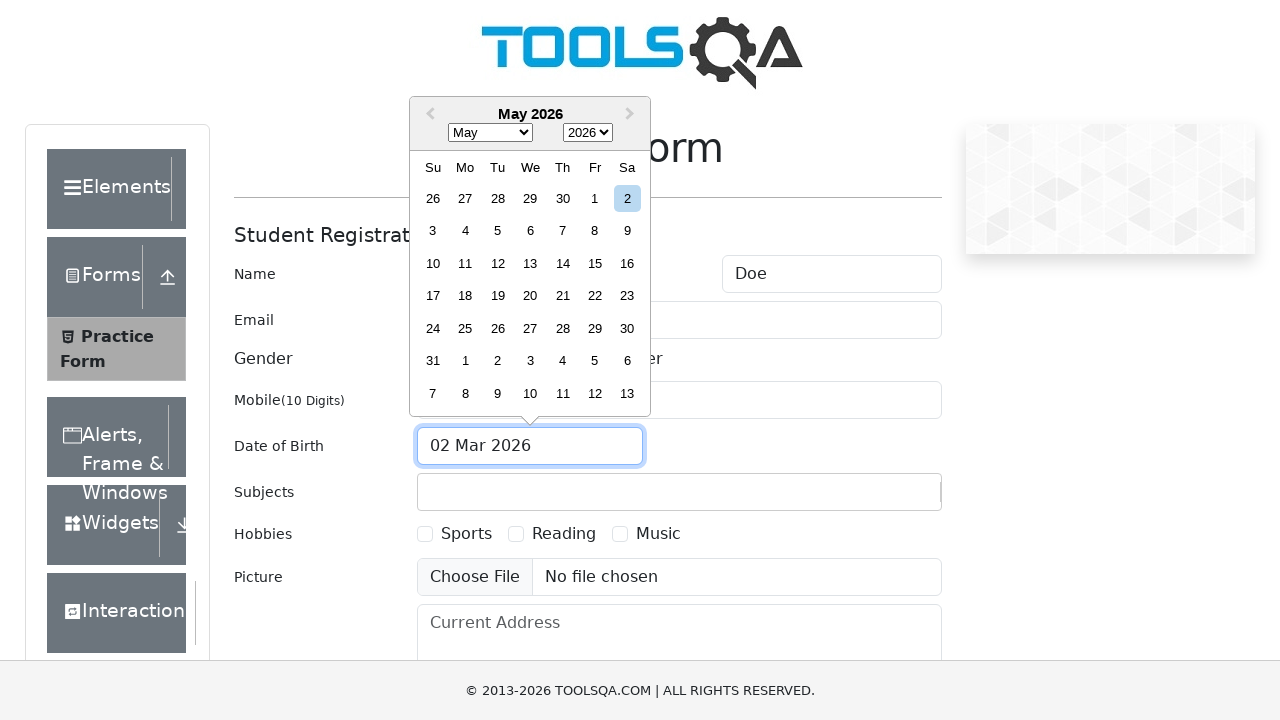

Selected 1990 from year dropdown on .react-datepicker__year-select
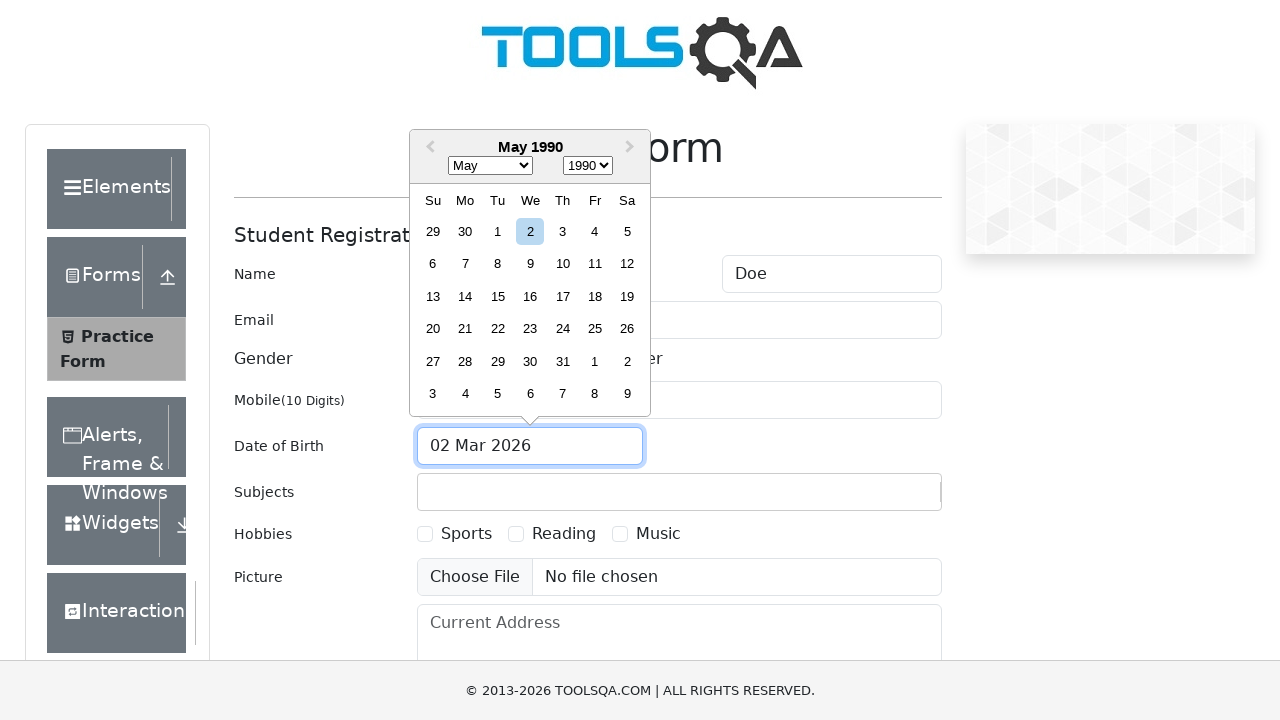

Selected day 15 from date picker at (498, 296) on .react-datepicker__day--015:not(.react-datepicker__day--outside-month)
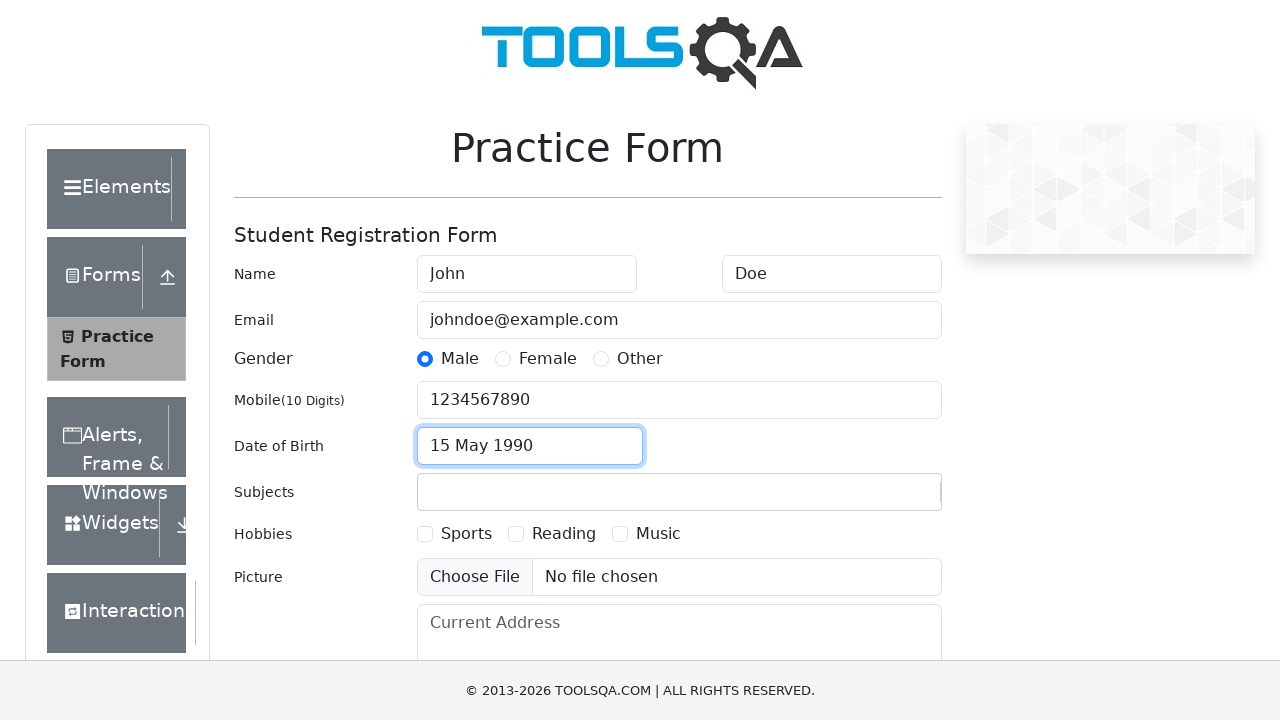

Filled subjects field with 'Maths' on #subjectsInput
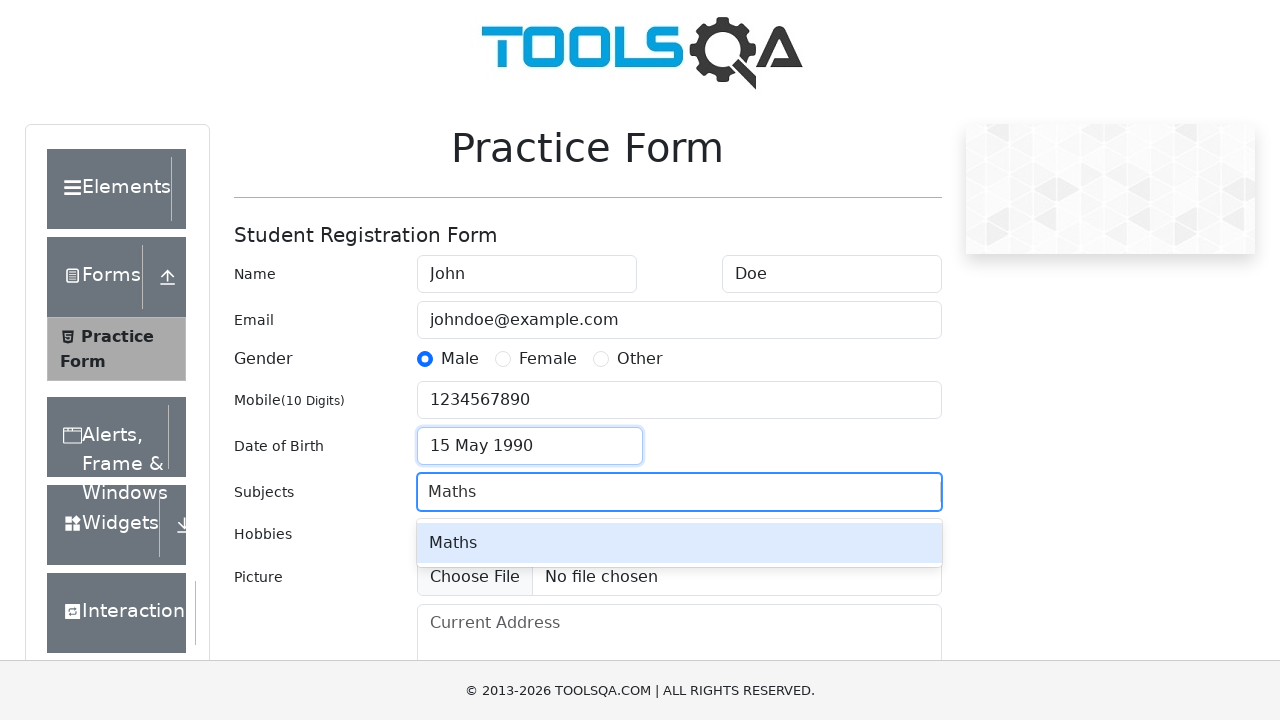

Pressed Enter to confirm Maths subject on #subjectsInput
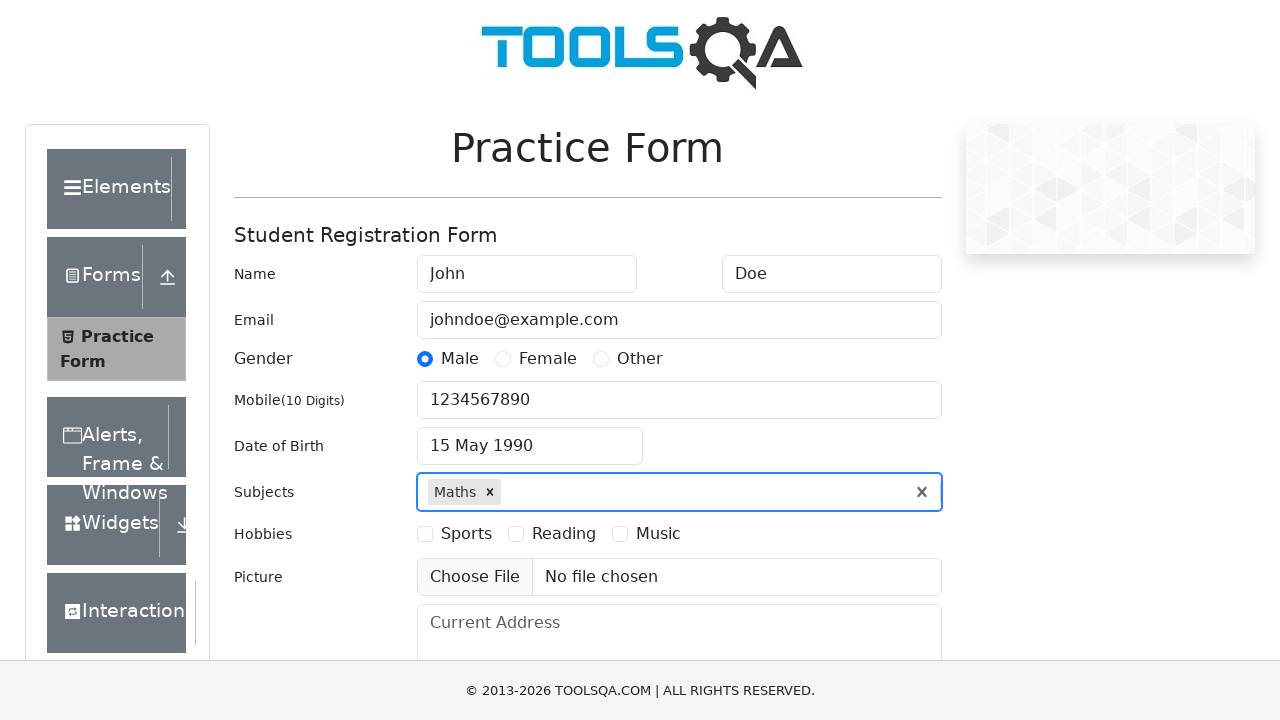

Selected Sports hobby checkbox at (466, 534) on label[for='hobbies-checkbox-1']
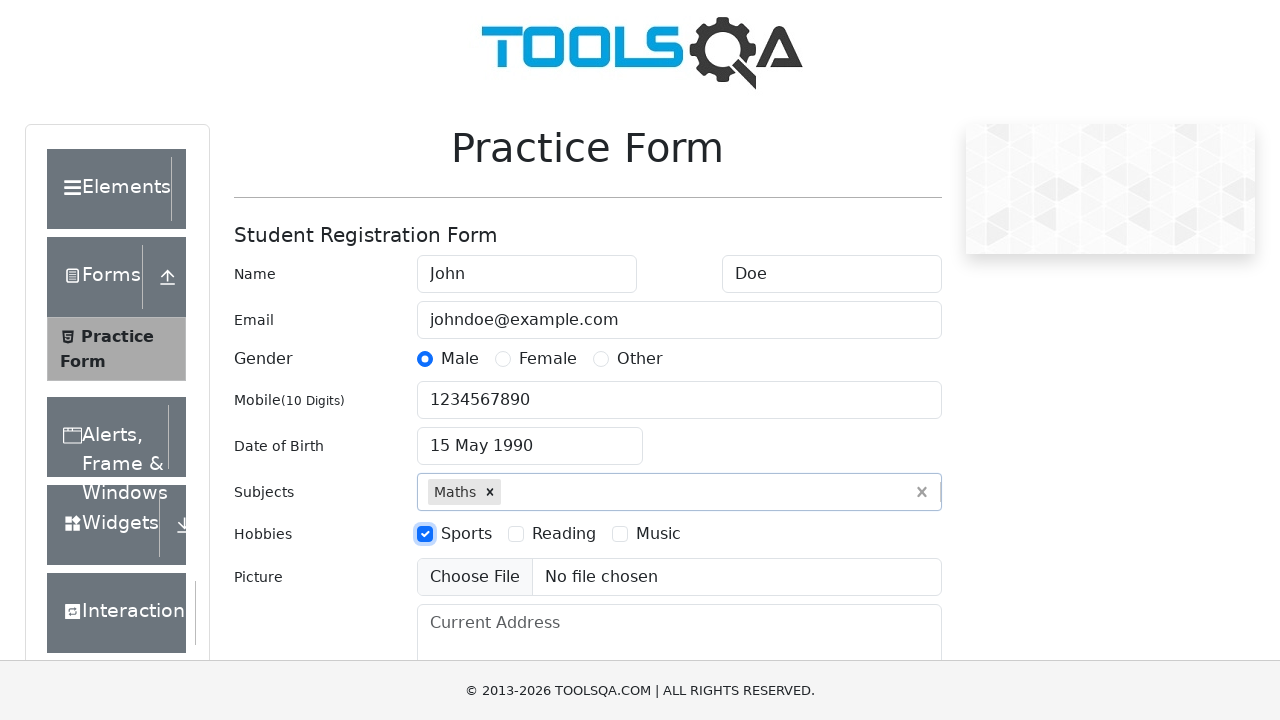

Filled current address with '123 Main Street, Anytown, USA' on #currentAddress
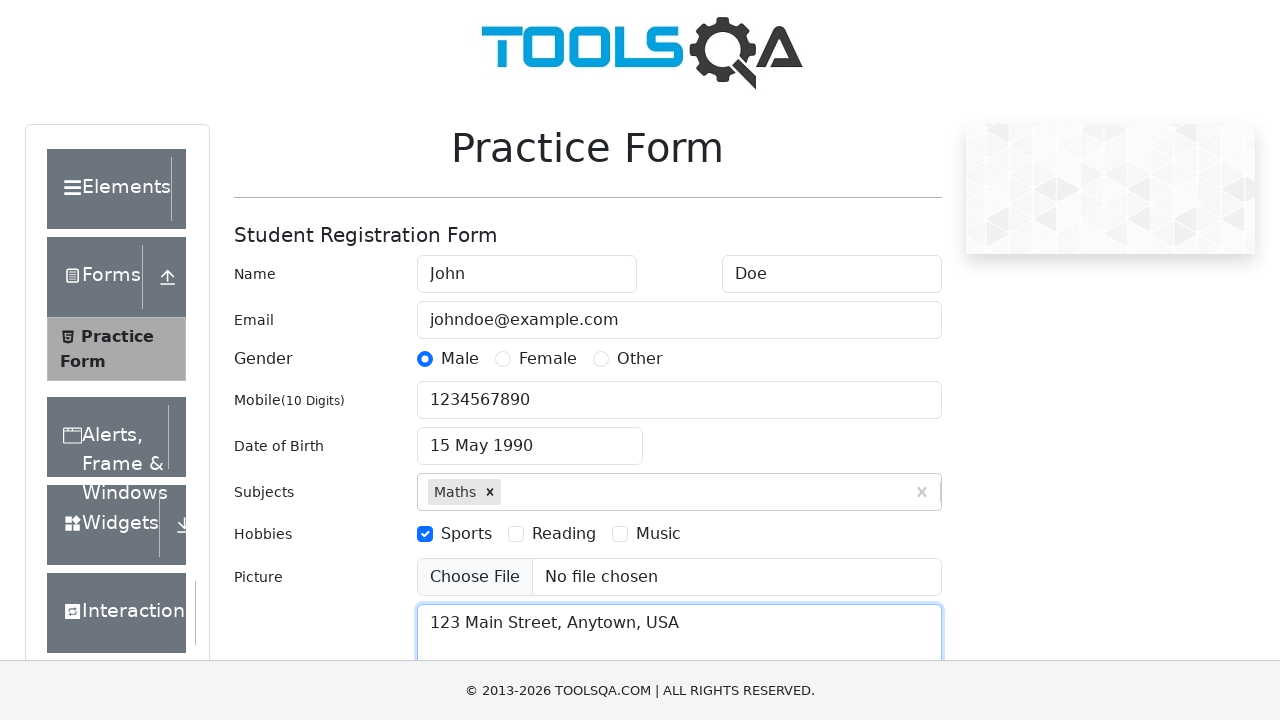

Clicked state dropdown to open options at (527, 437) on #state
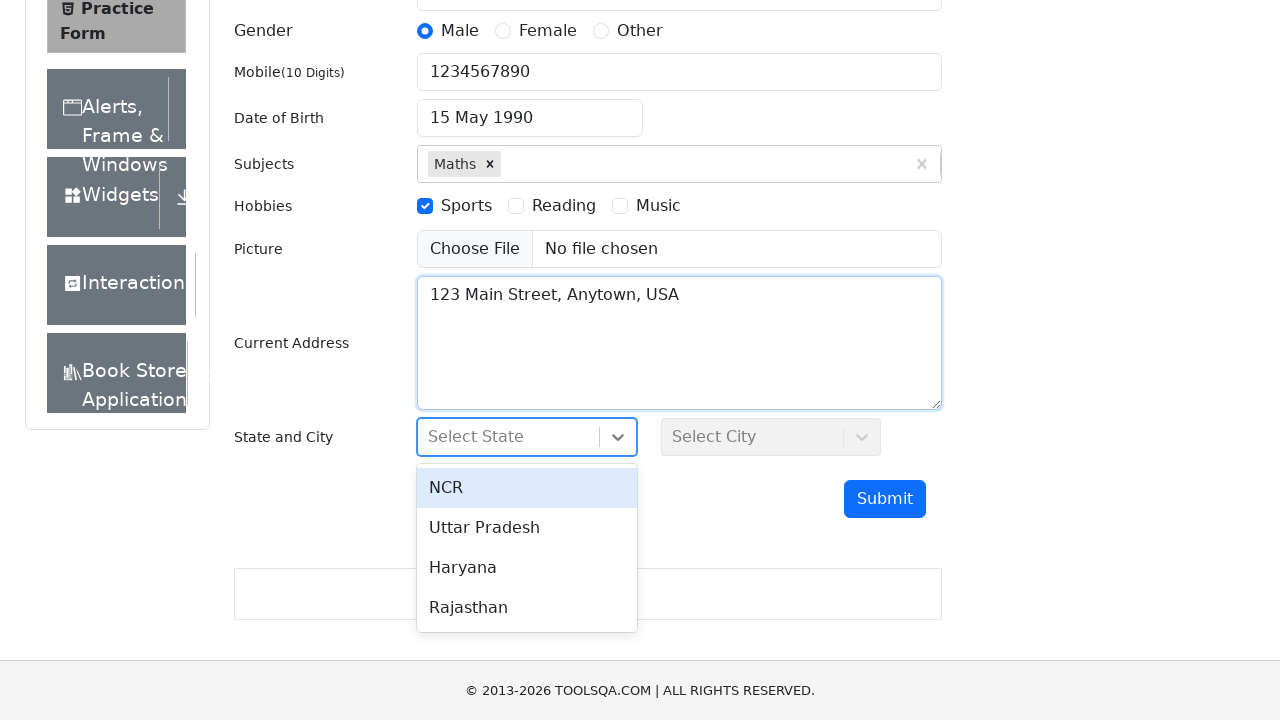

Selected NCR state from dropdown at (527, 488) on xpath=//div[text()='NCR']
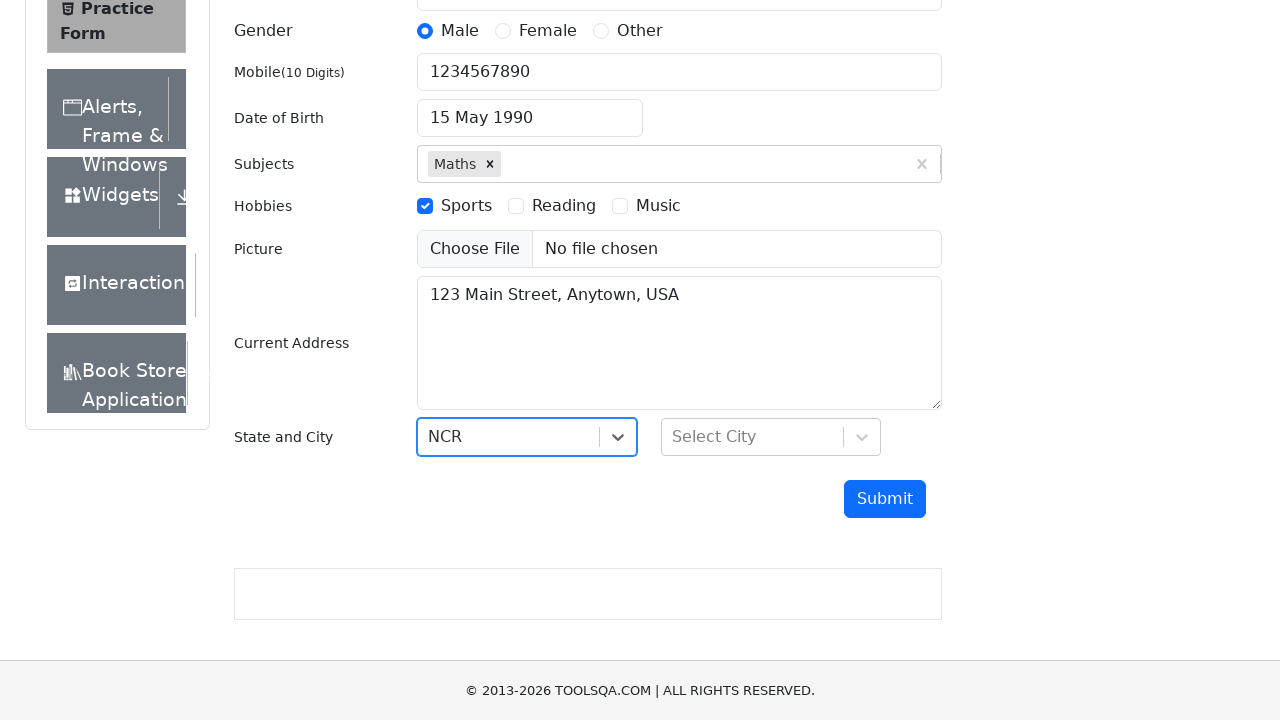

Clicked city dropdown to open options at (771, 437) on #city
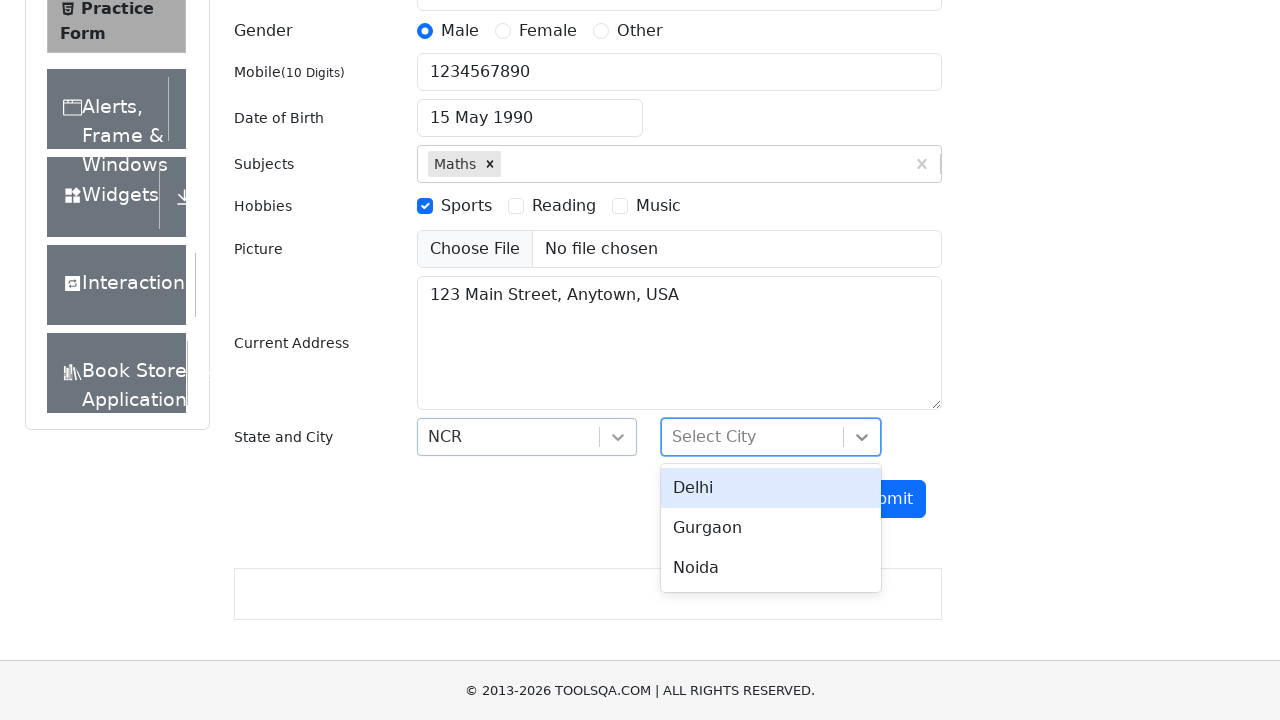

Selected Delhi city from dropdown at (771, 488) on xpath=//div[text()='Delhi']
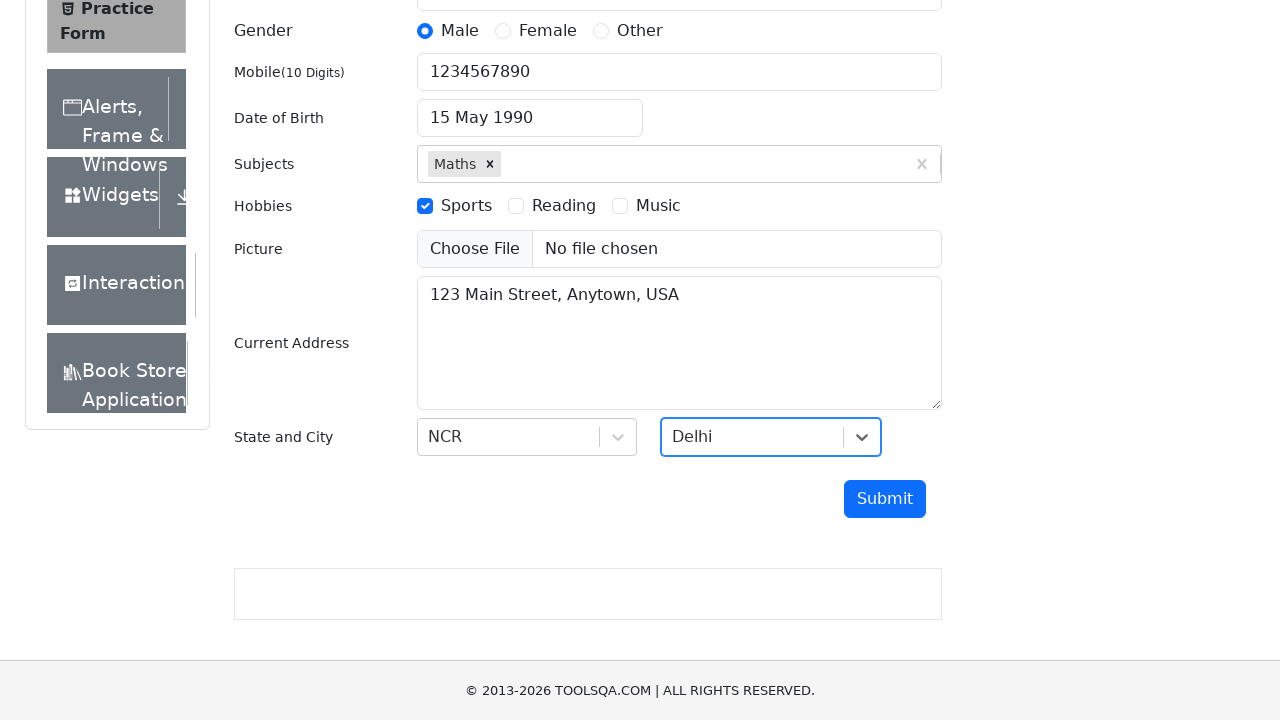

Clicked submit button to submit the form at (885, 499) on #submit
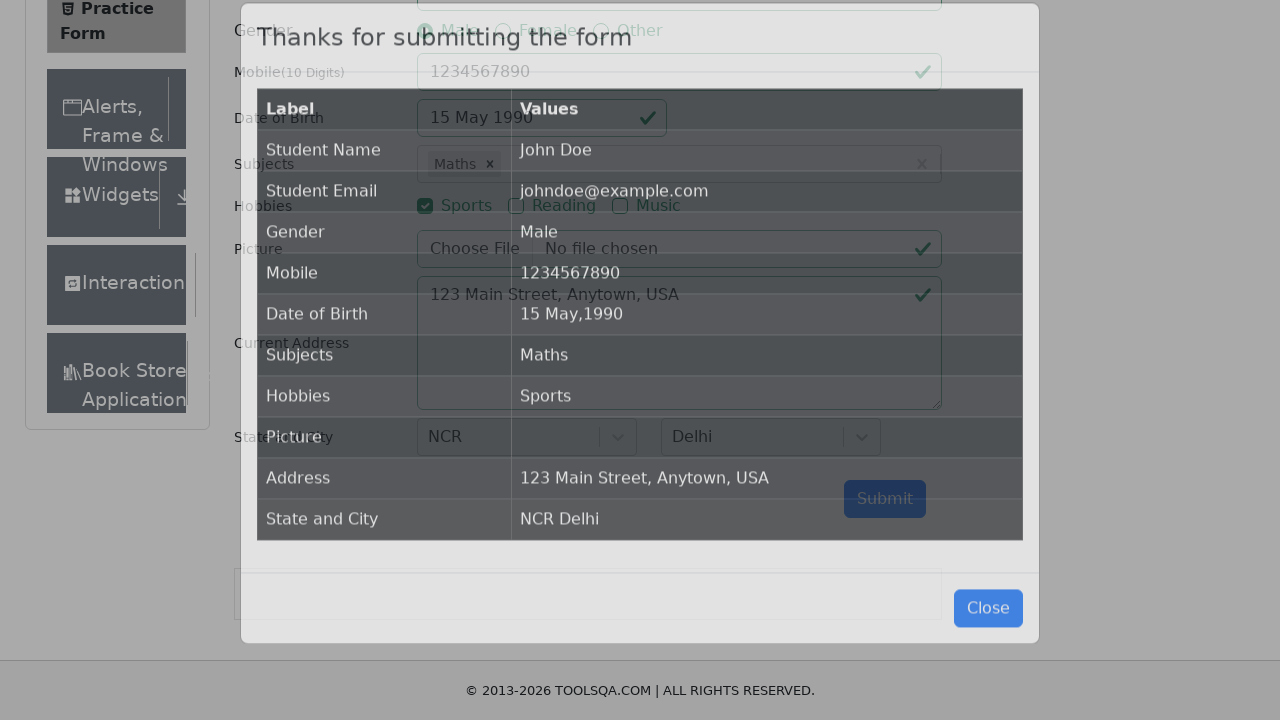

Confirmation modal appeared and became visible
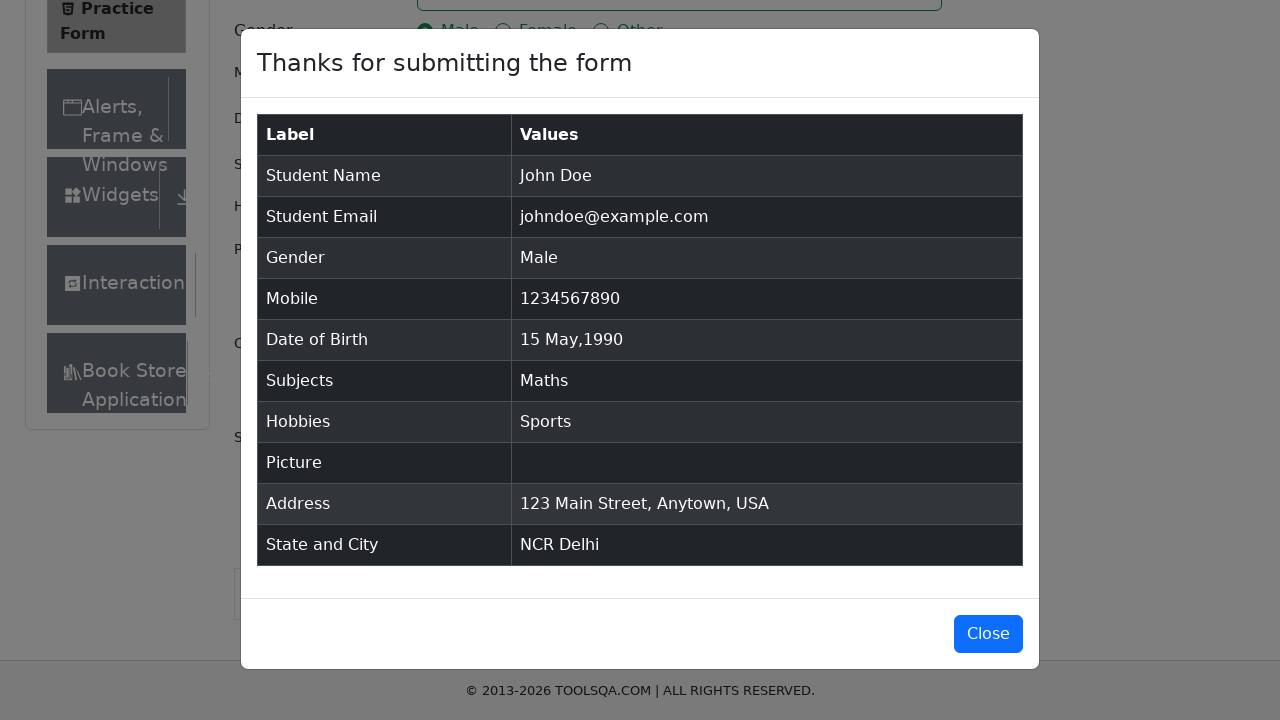

Verified confirmation modal displays 'Thanks for submitting the form'
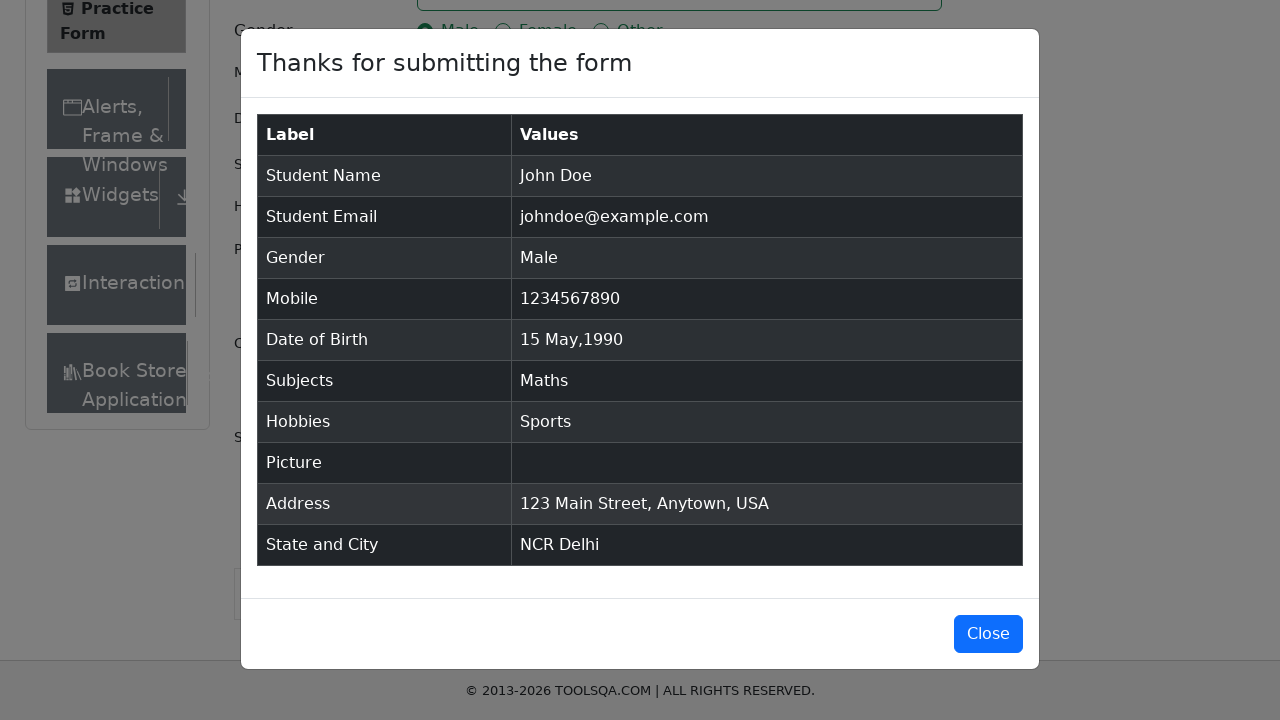

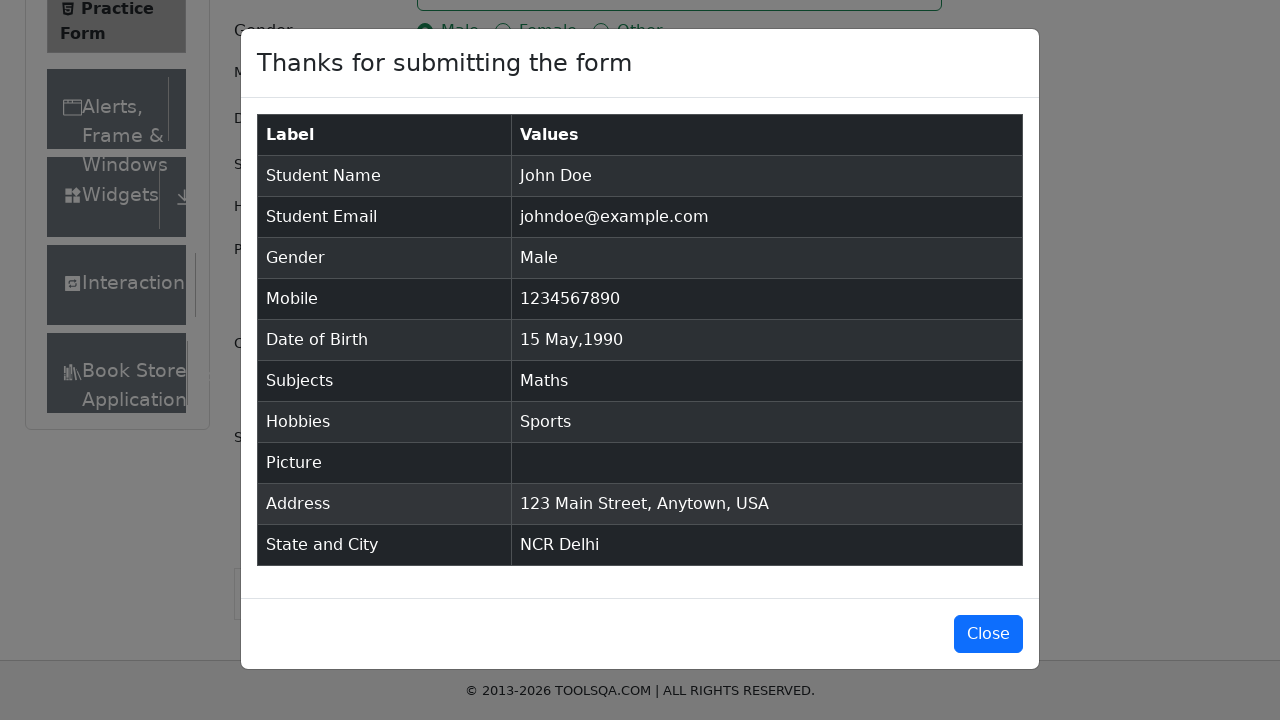